Tests that new todo items are appended to the bottom of the list by creating 3 items and verifying the count shows "3 items left".

Starting URL: https://demo.playwright.dev/todomvc

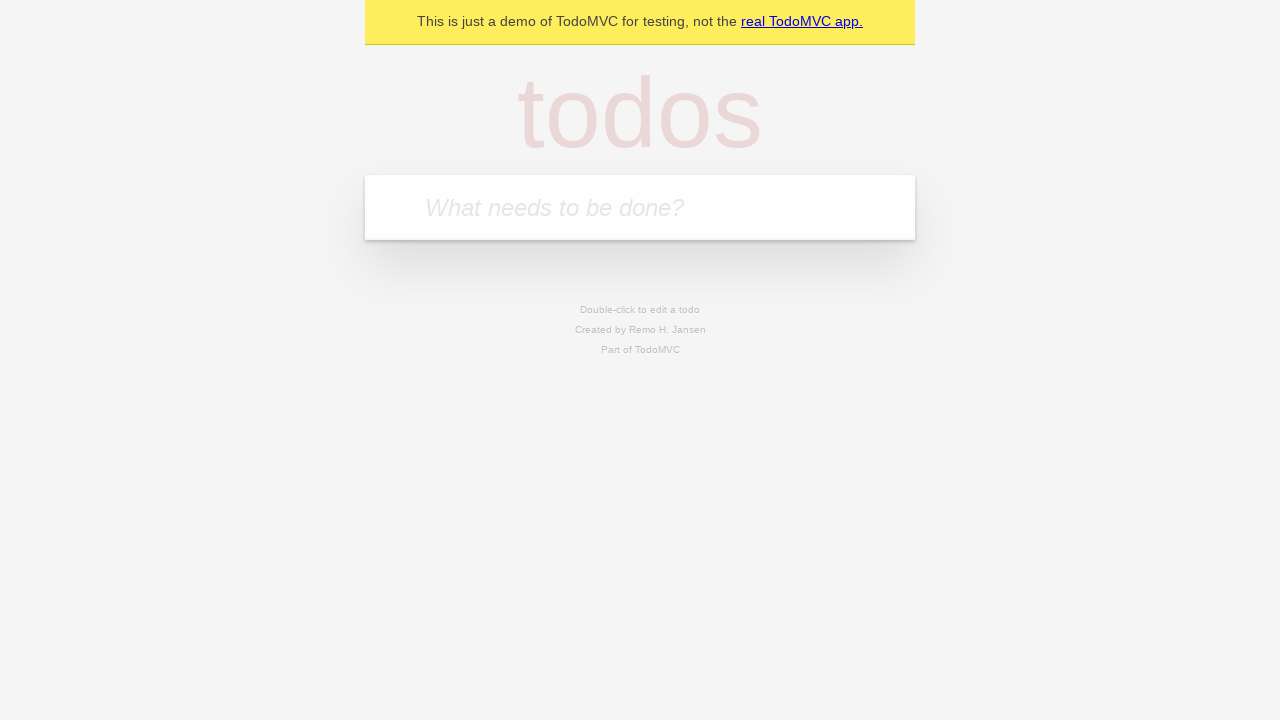

Navigated to TodoMVC demo application
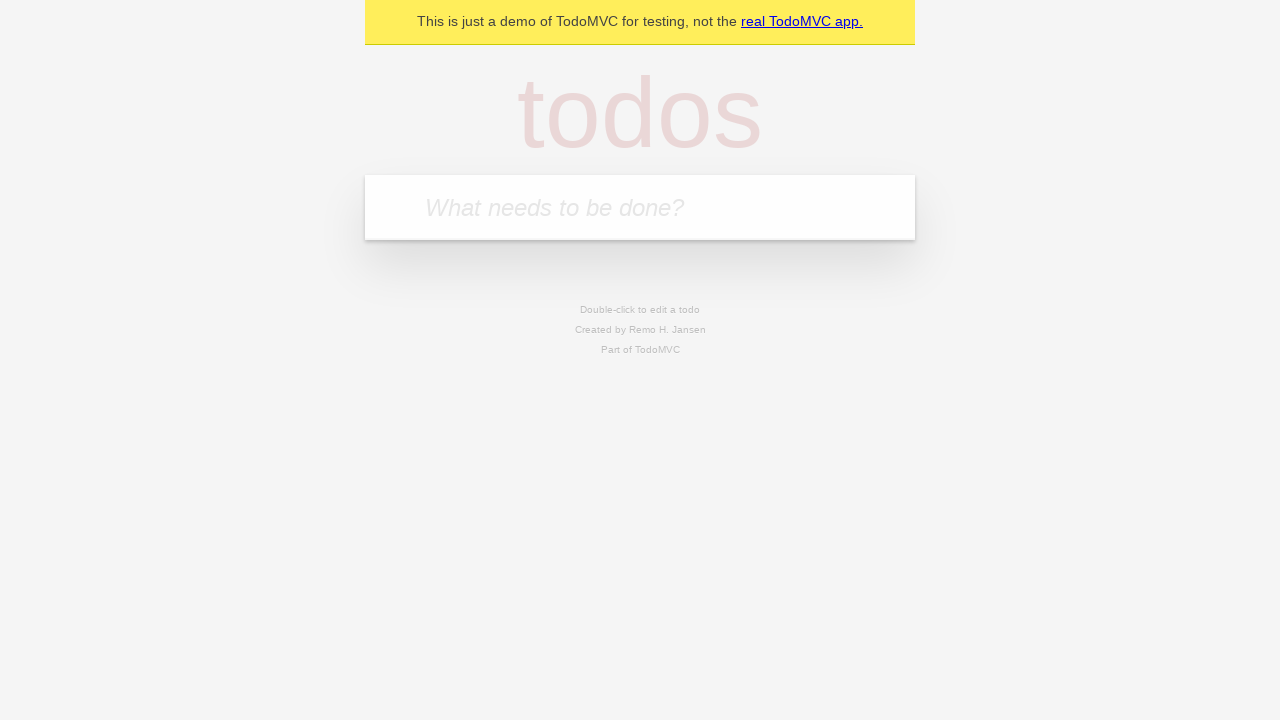

Located the 'What needs to be done?' input field
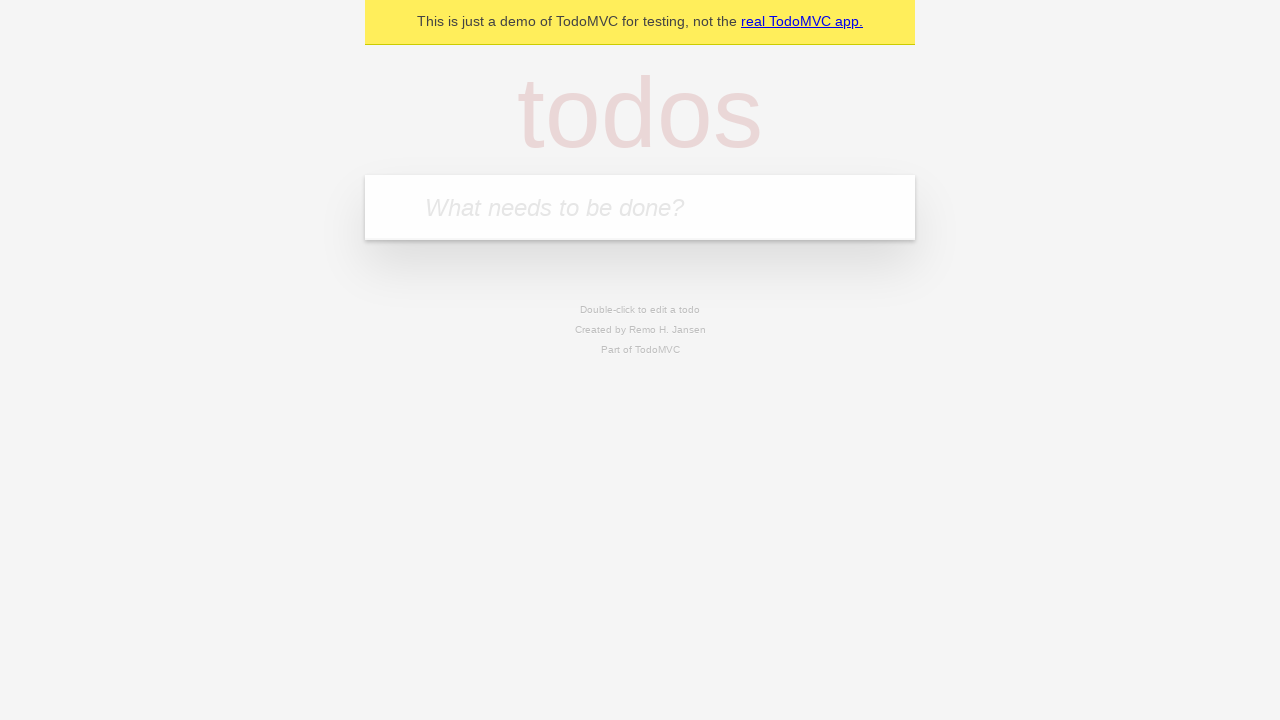

Filled input field with 'buy some cheese' on internal:attr=[placeholder="What needs to be done?"i]
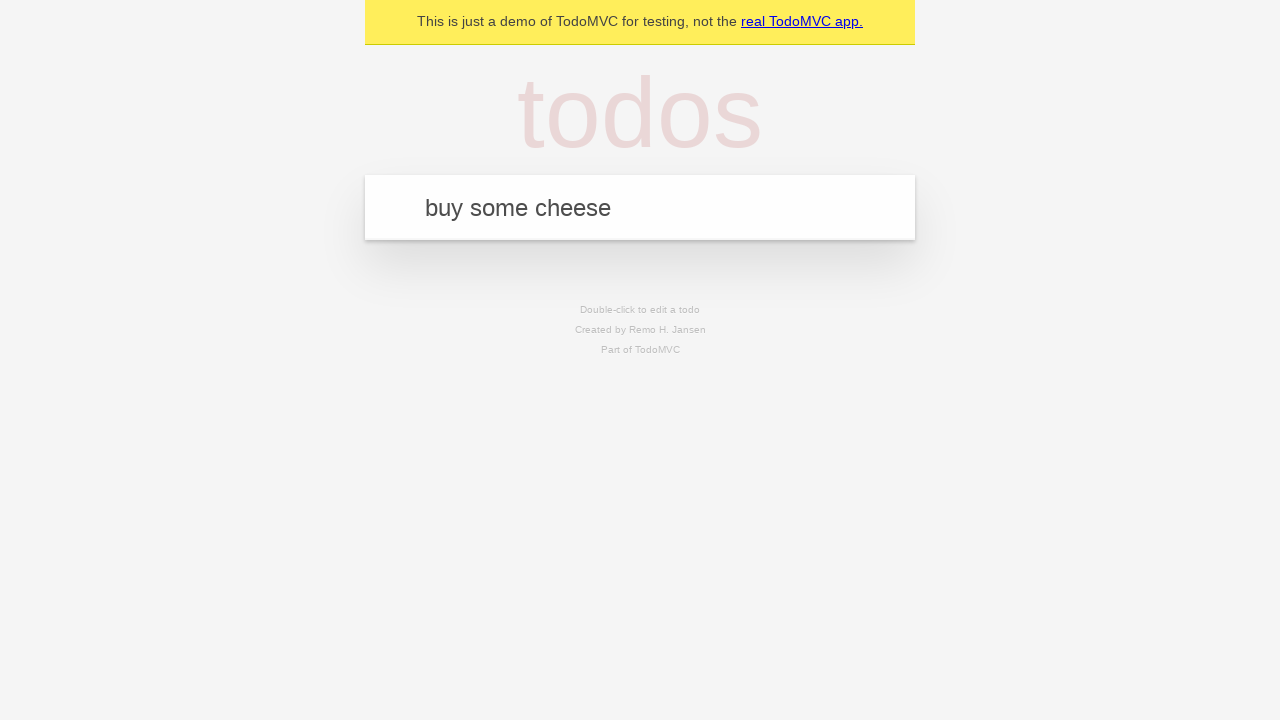

Pressed Enter to add todo item 'buy some cheese' on internal:attr=[placeholder="What needs to be done?"i]
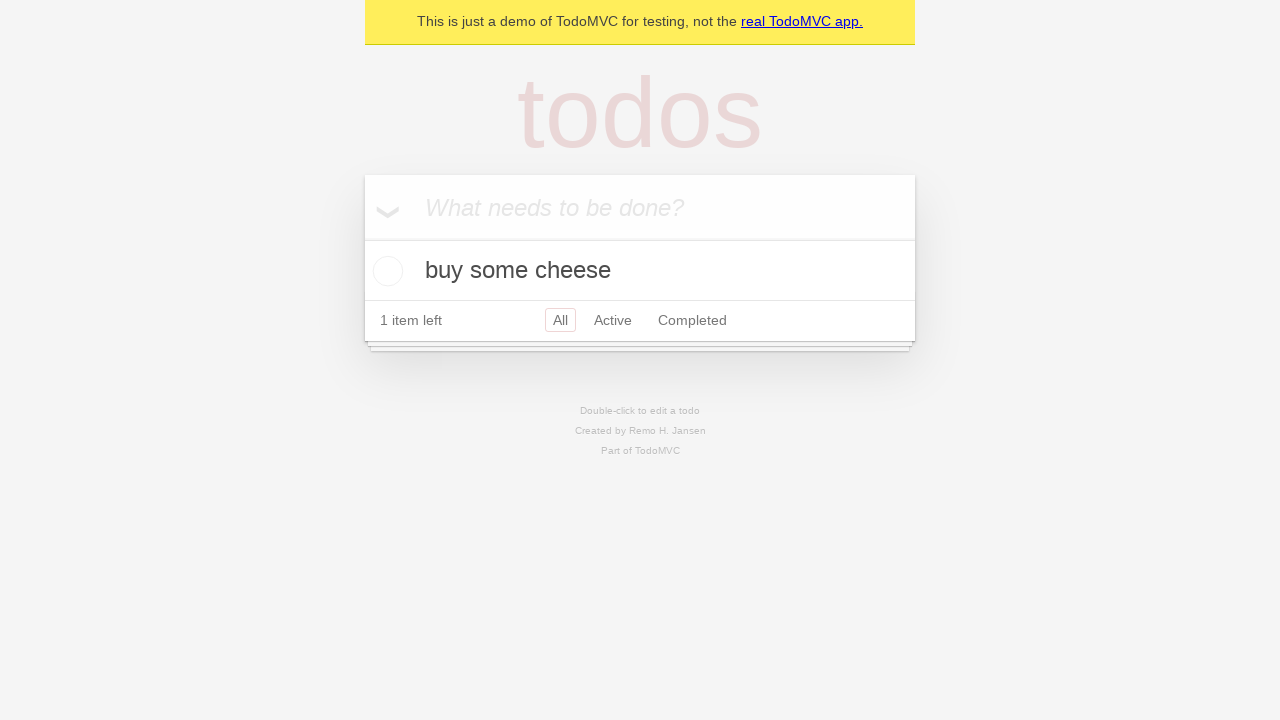

Filled input field with 'feed the cat' on internal:attr=[placeholder="What needs to be done?"i]
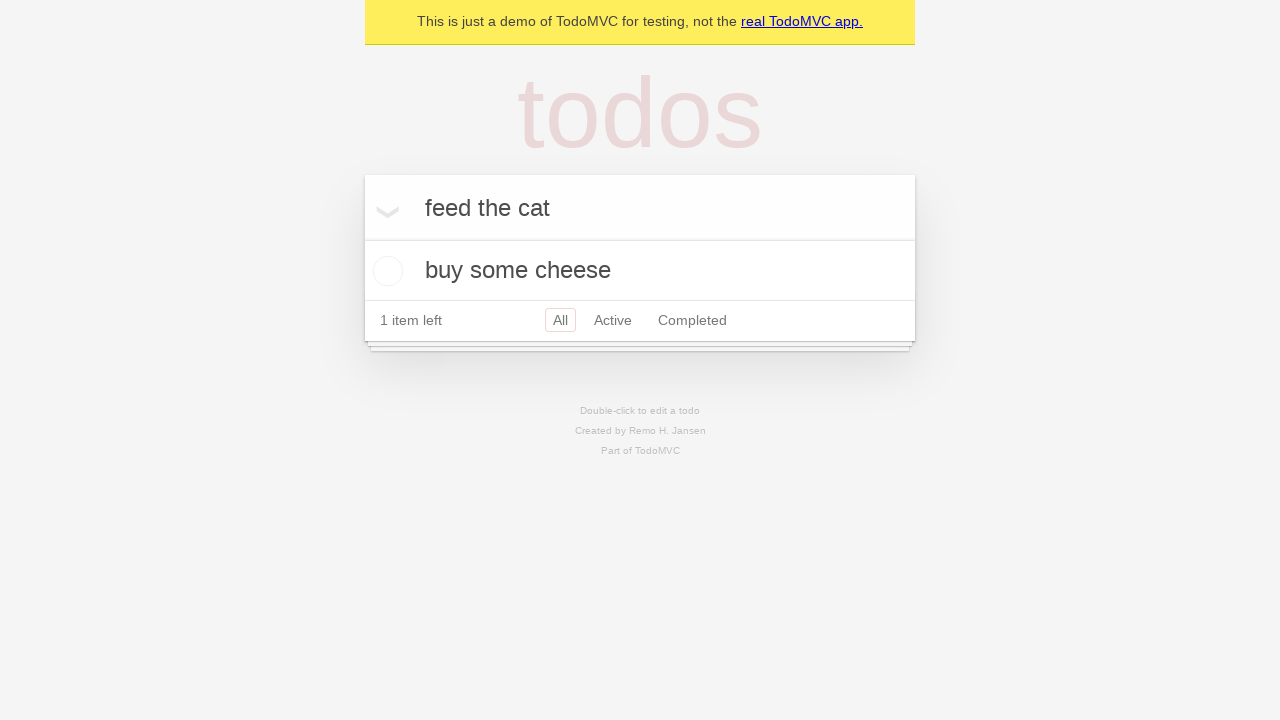

Pressed Enter to add todo item 'feed the cat' on internal:attr=[placeholder="What needs to be done?"i]
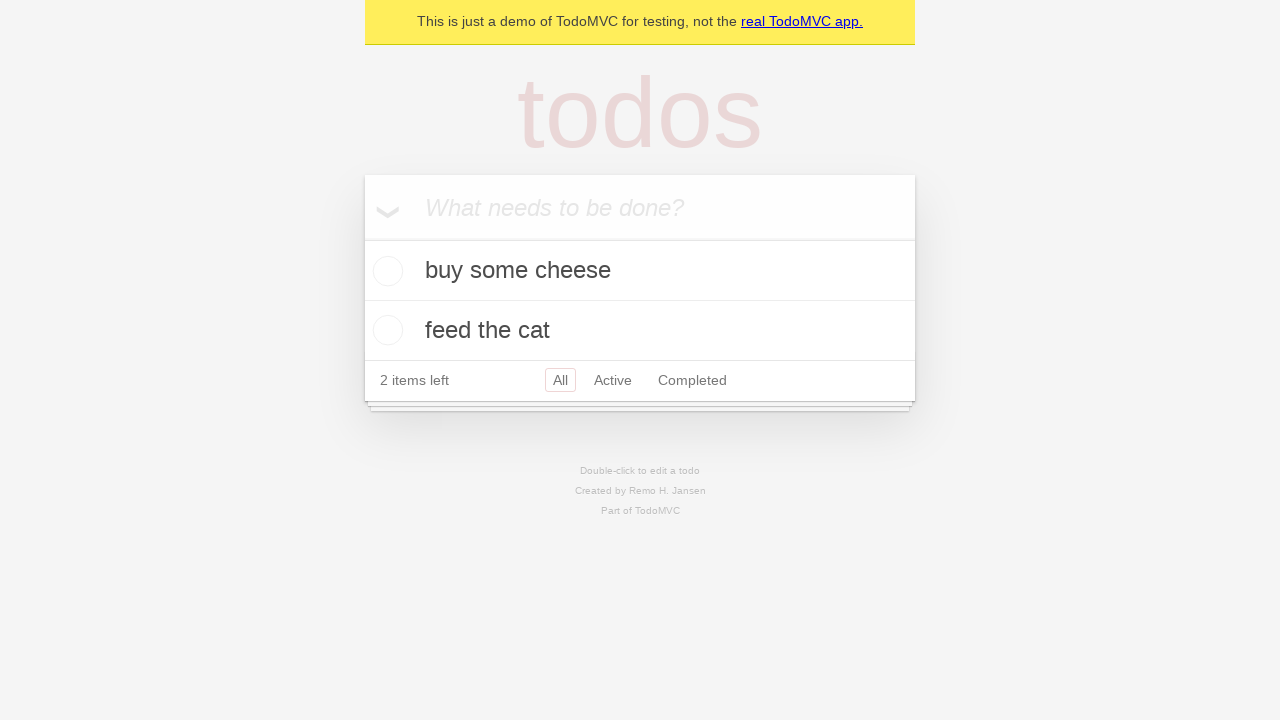

Filled input field with 'book a doctors appointment' on internal:attr=[placeholder="What needs to be done?"i]
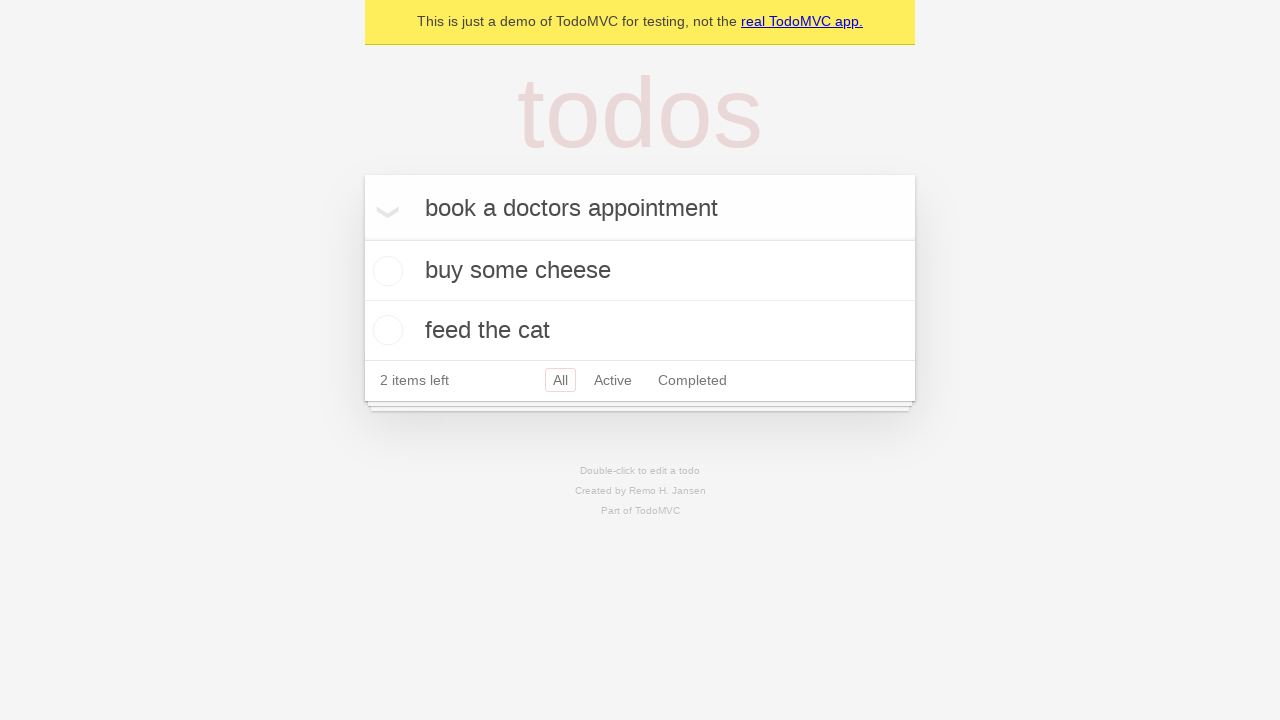

Pressed Enter to add todo item 'book a doctors appointment' on internal:attr=[placeholder="What needs to be done?"i]
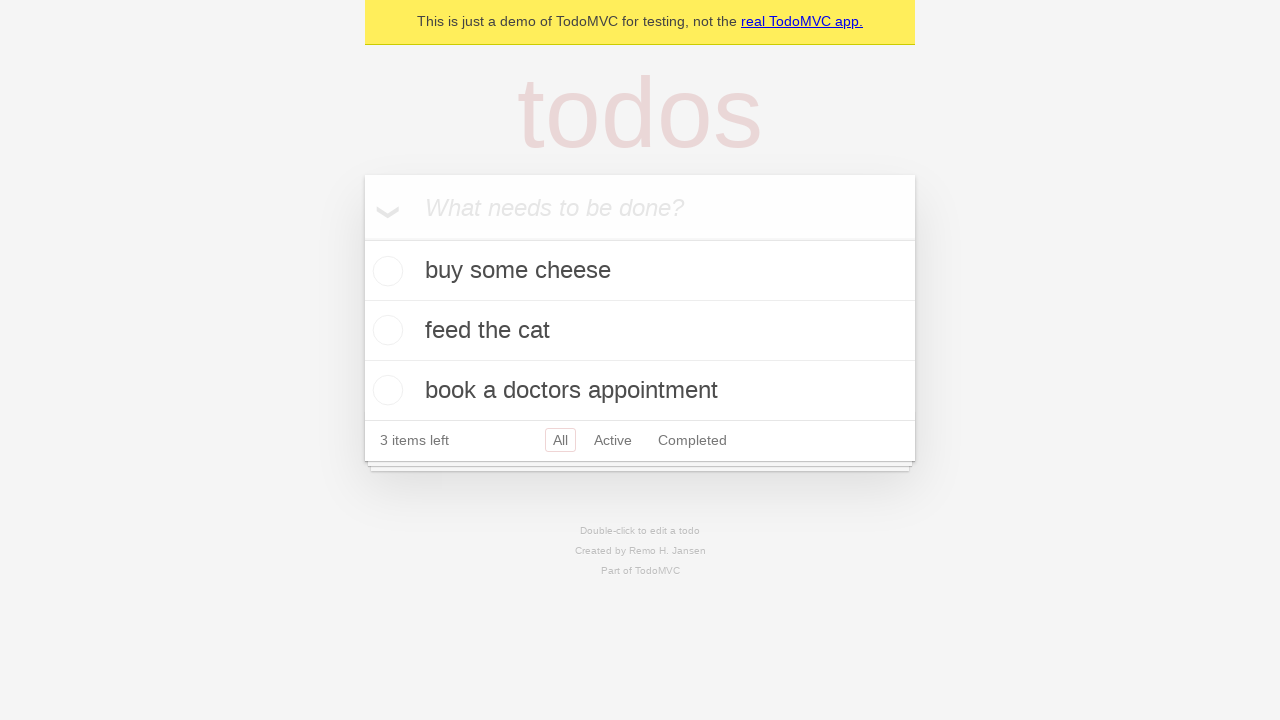

Waited for third todo item to be rendered in the DOM
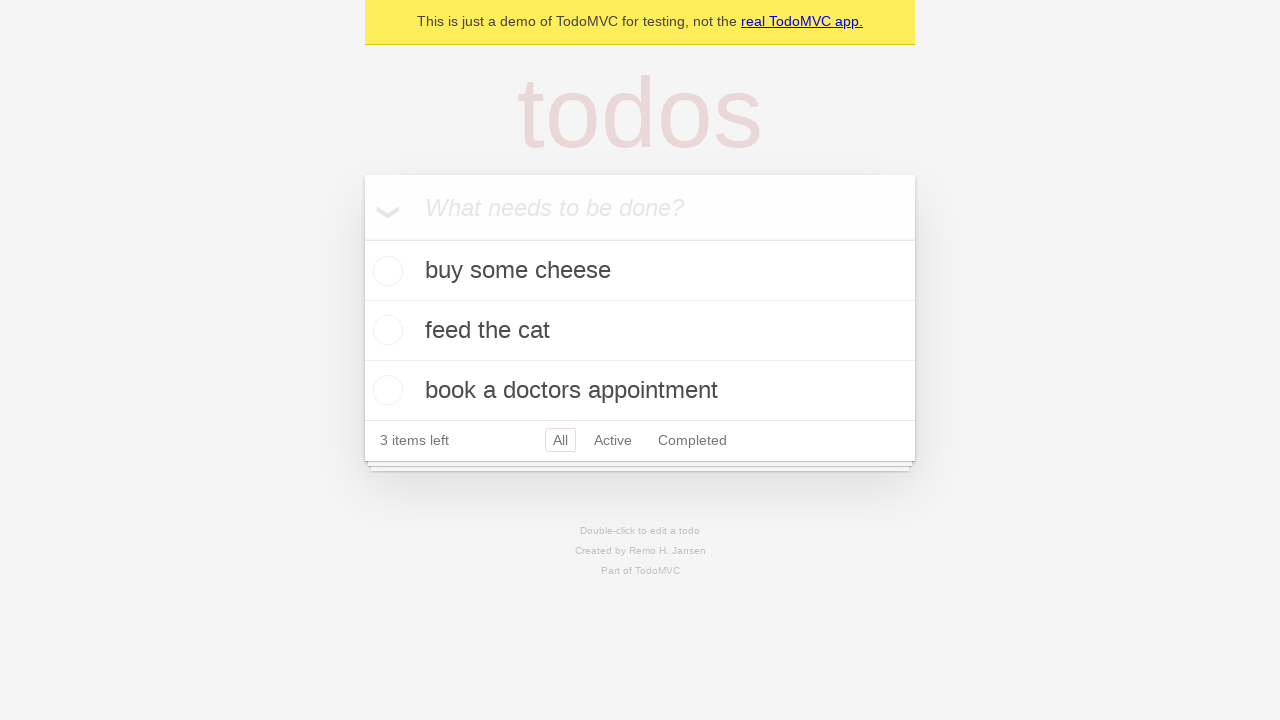

Verified '3 items left' counter is visible
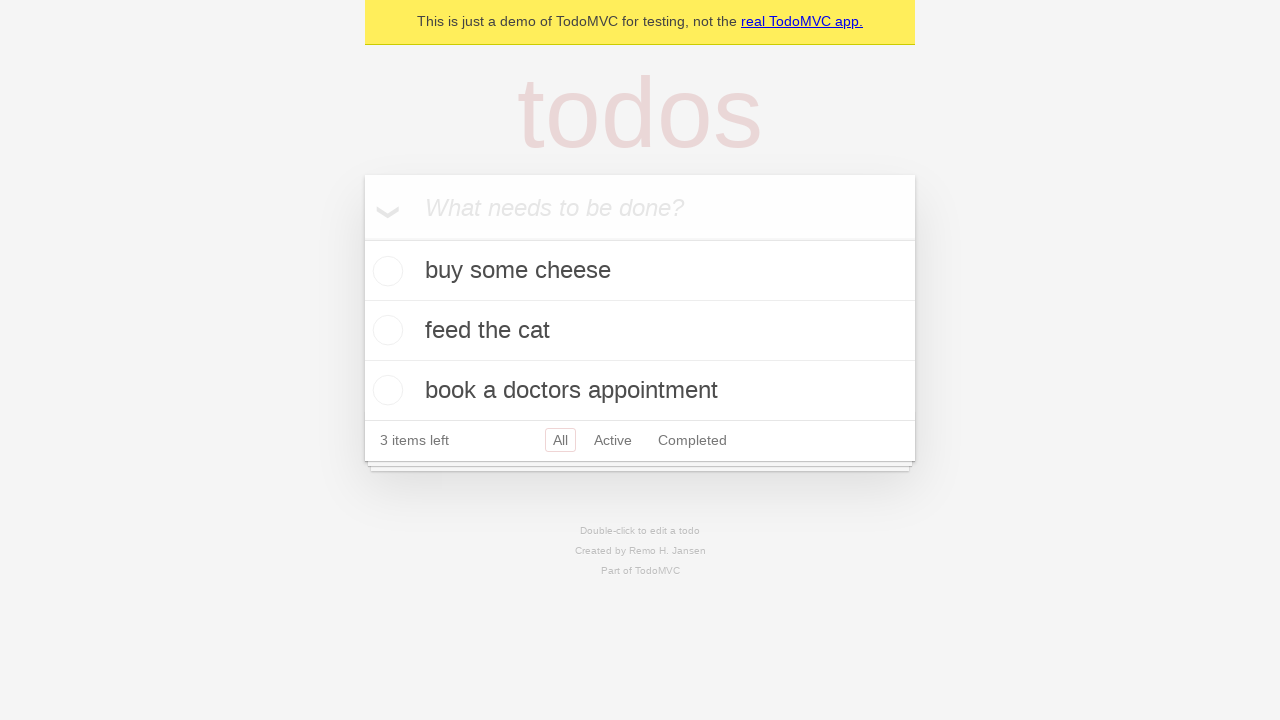

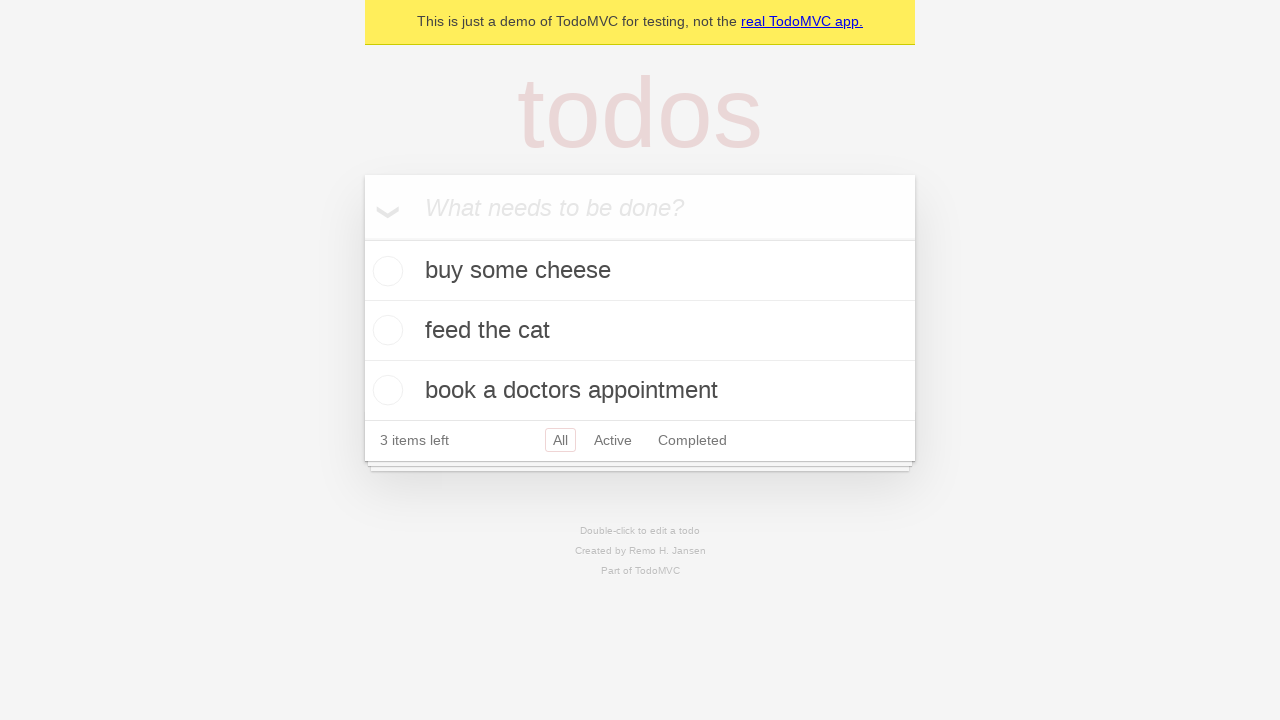